Tests form field functionality on a practice automation website by navigating to the Form Fields page and entering a name into the name input field.

Starting URL: https://practice-automation.com/

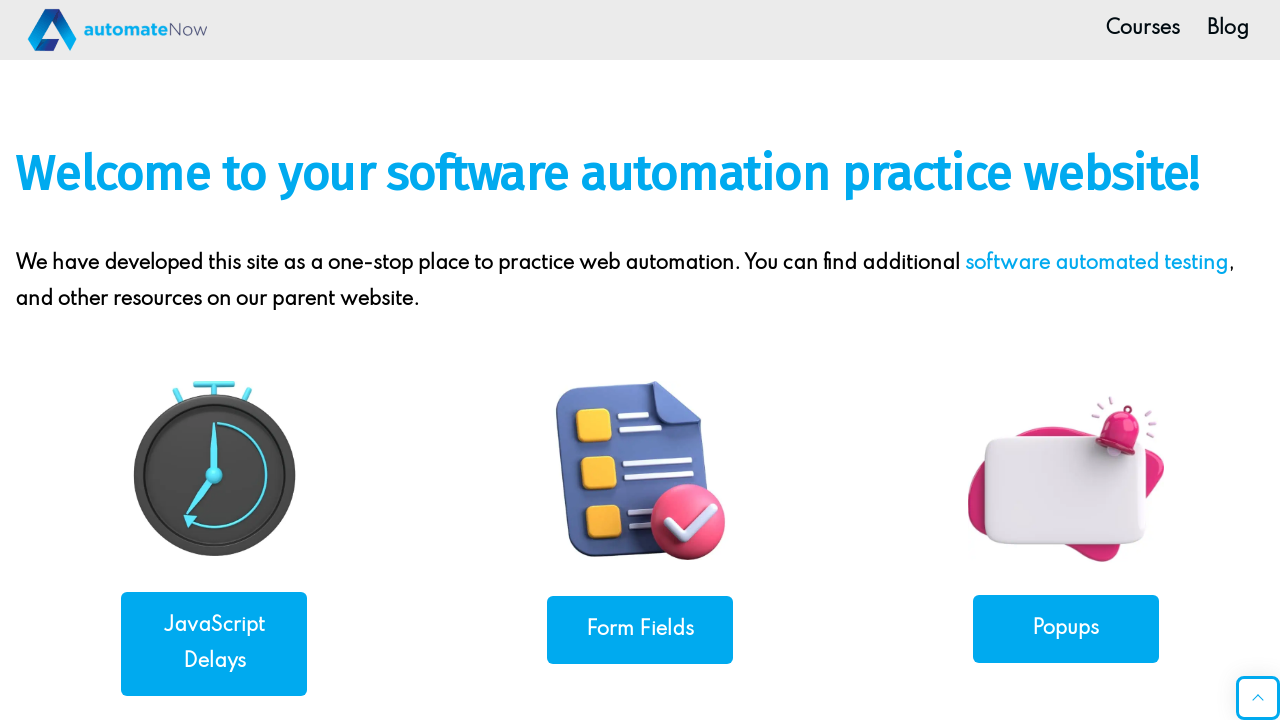

Clicked on 'Form Fields' link at (640, 630) on xpath=//a[text()='Form Fields']
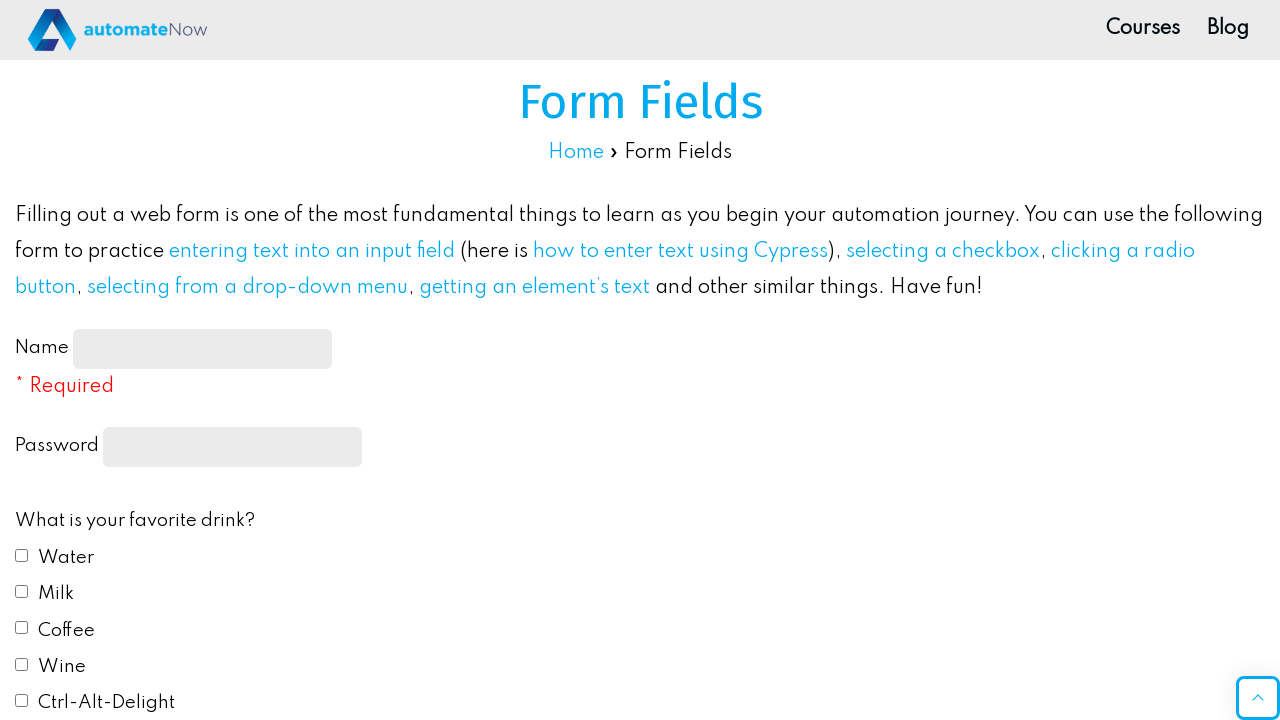

Form Fields page loaded and name input field is visible
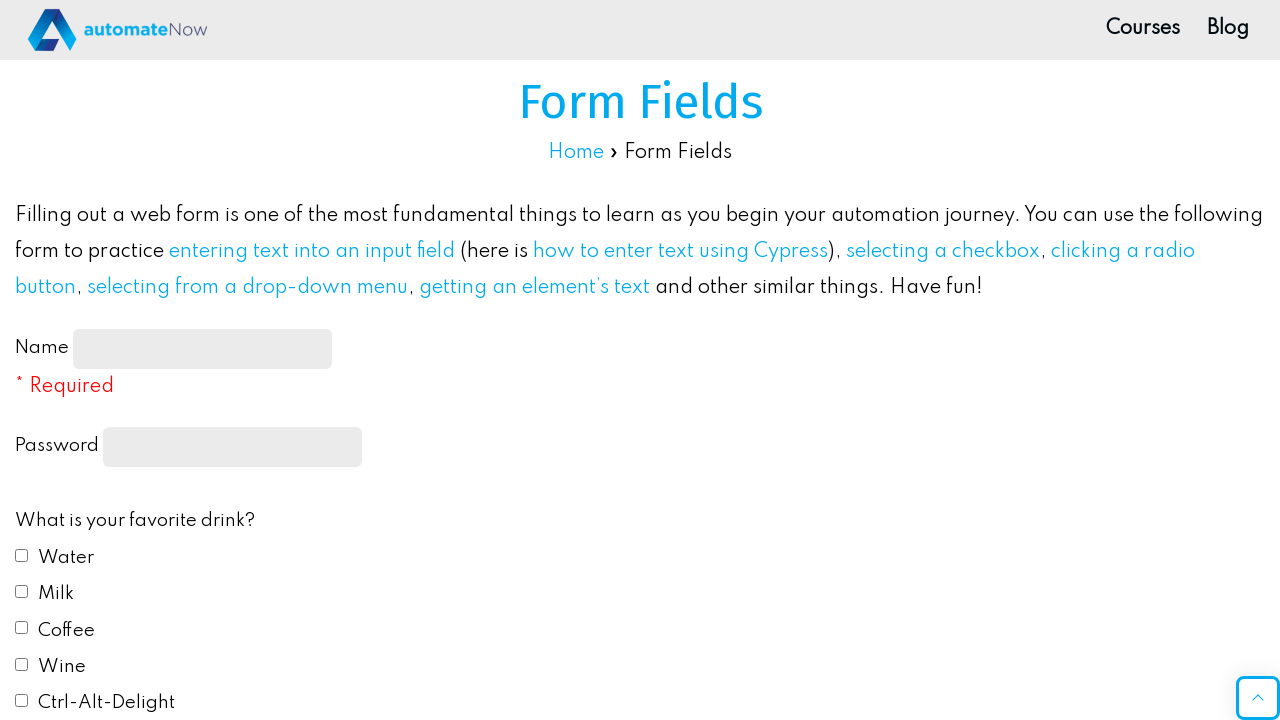

Entered 'Isabela' into the name input field on #name-input
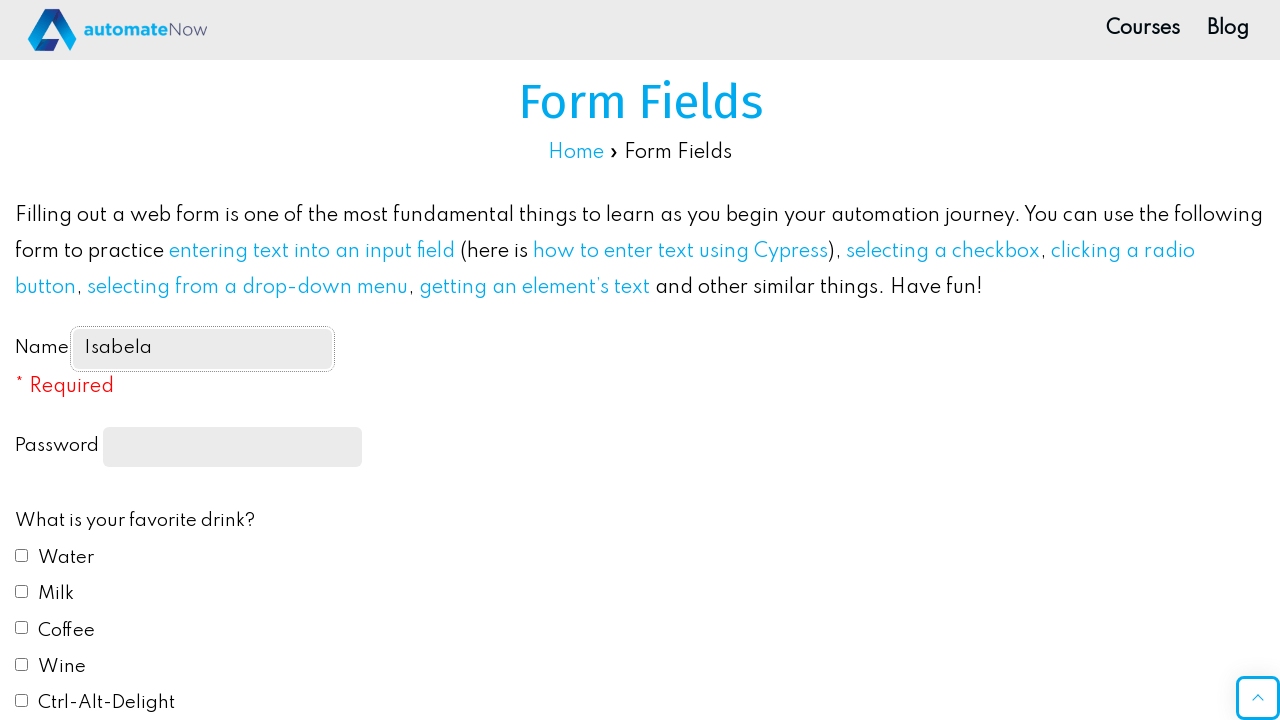

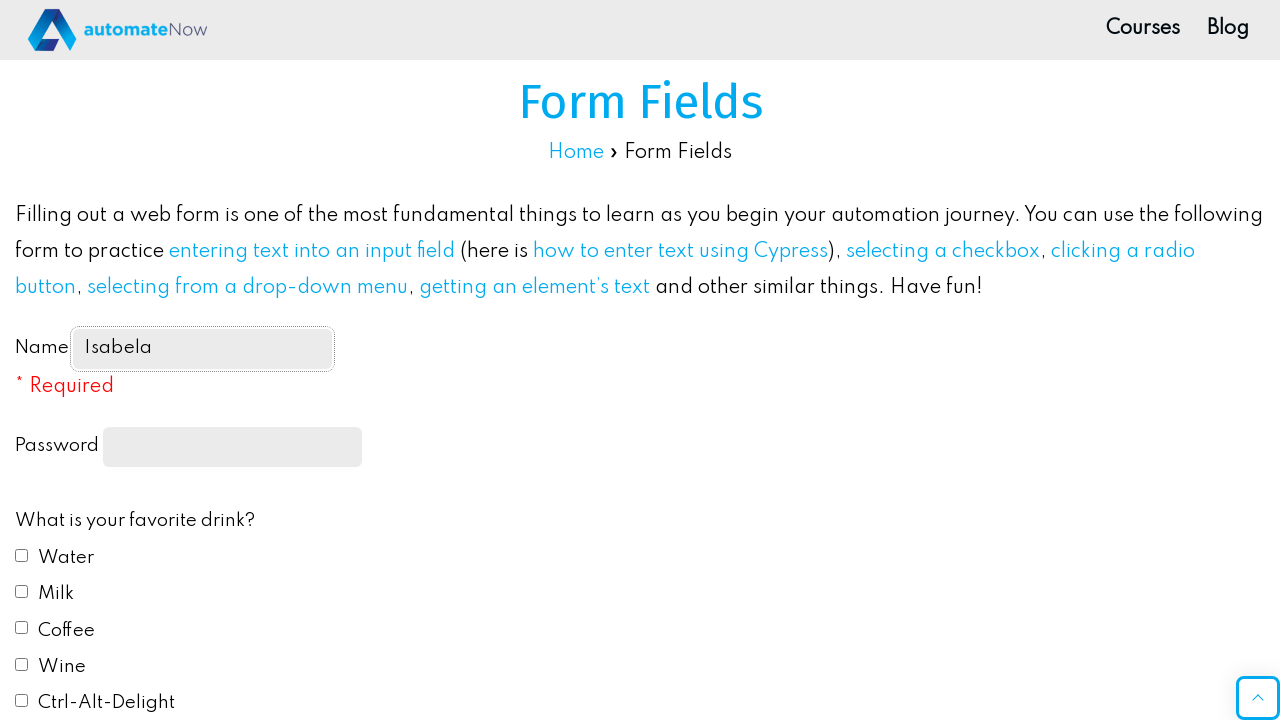